Tests dropdown selection by selecting Option 1 using visible text and verifies the selection

Starting URL: https://the-internet.herokuapp.com/dropdown

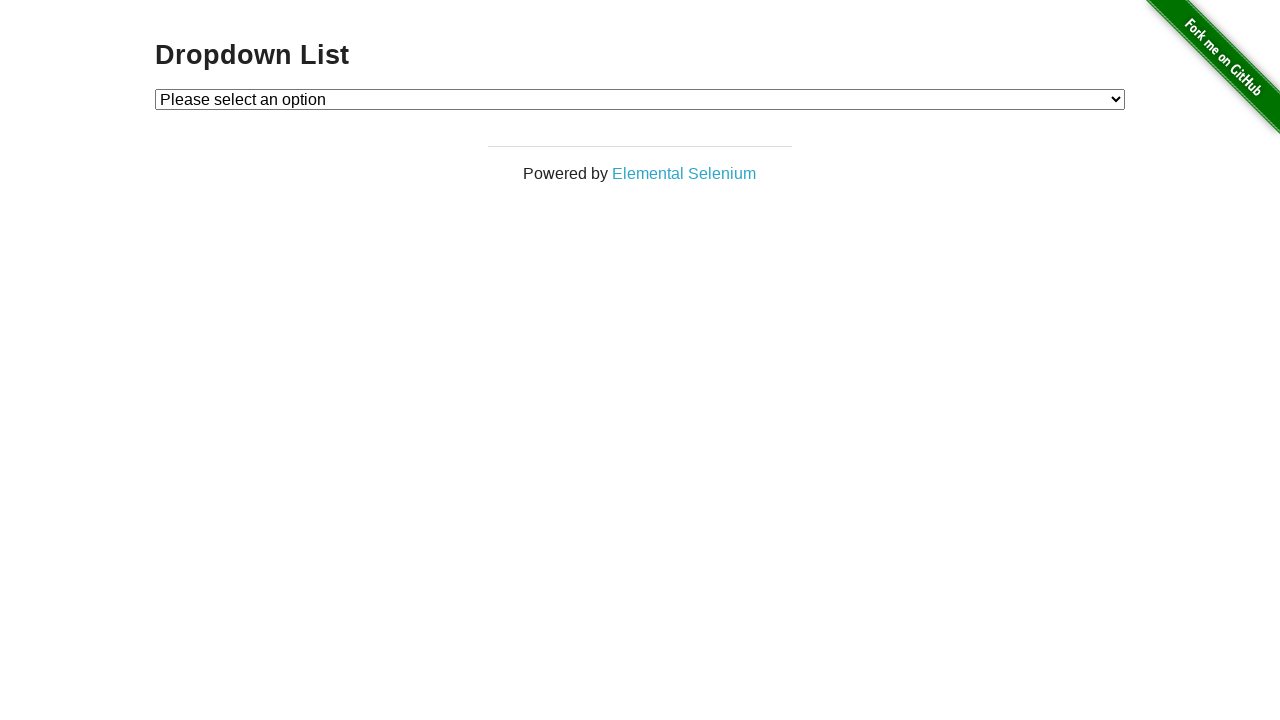

Located dropdown element with id 'dropdown'
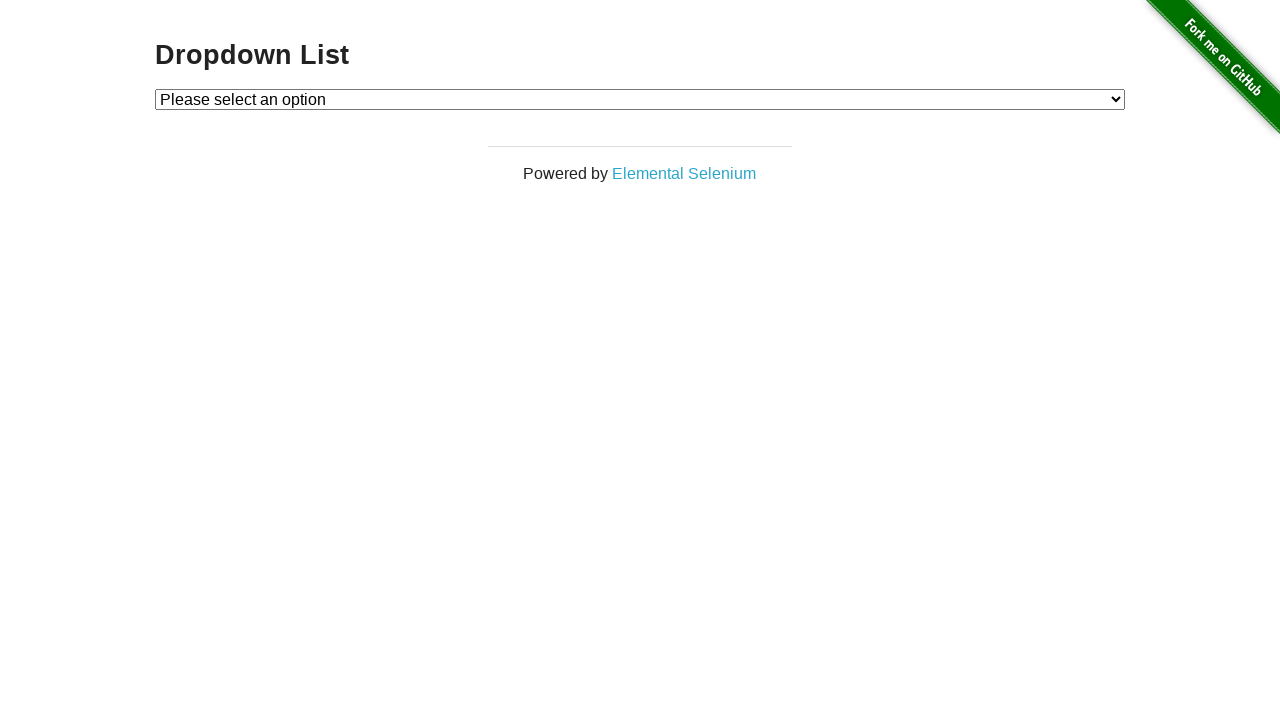

Selected 'Option 1' from dropdown by visible text on select#dropdown
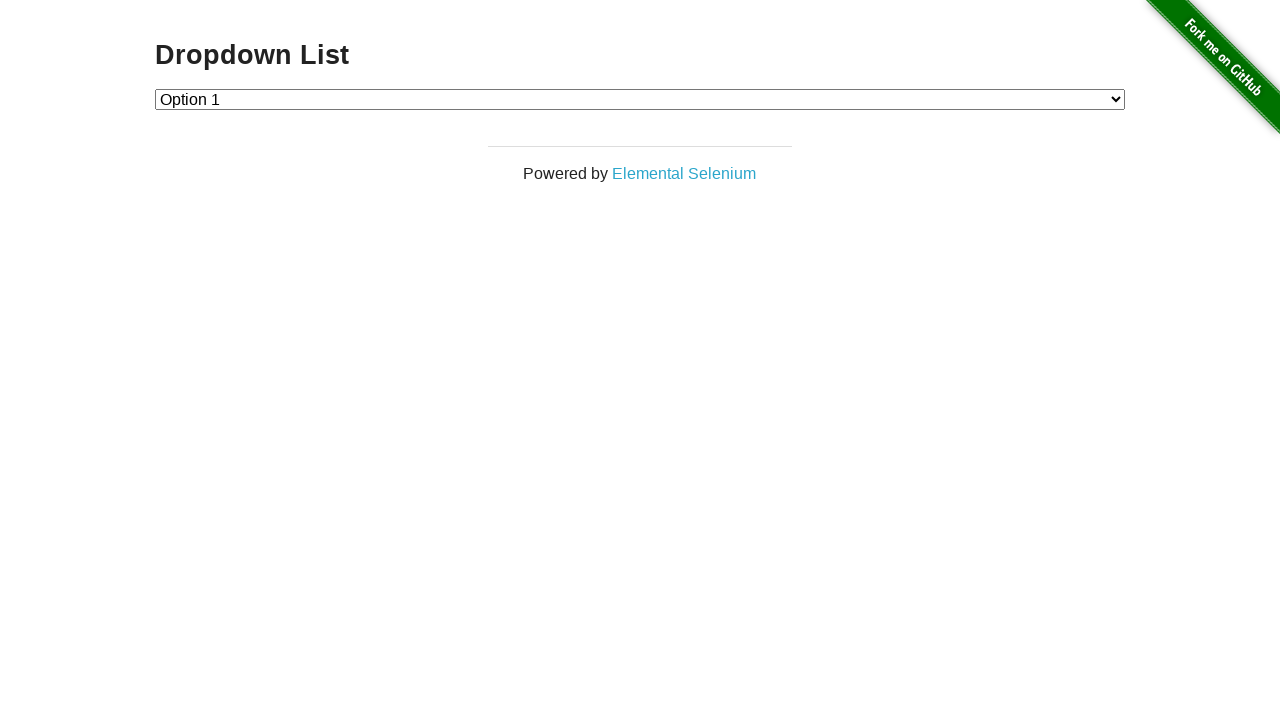

Verified dropdown value is '1' (Option 1 selected correctly)
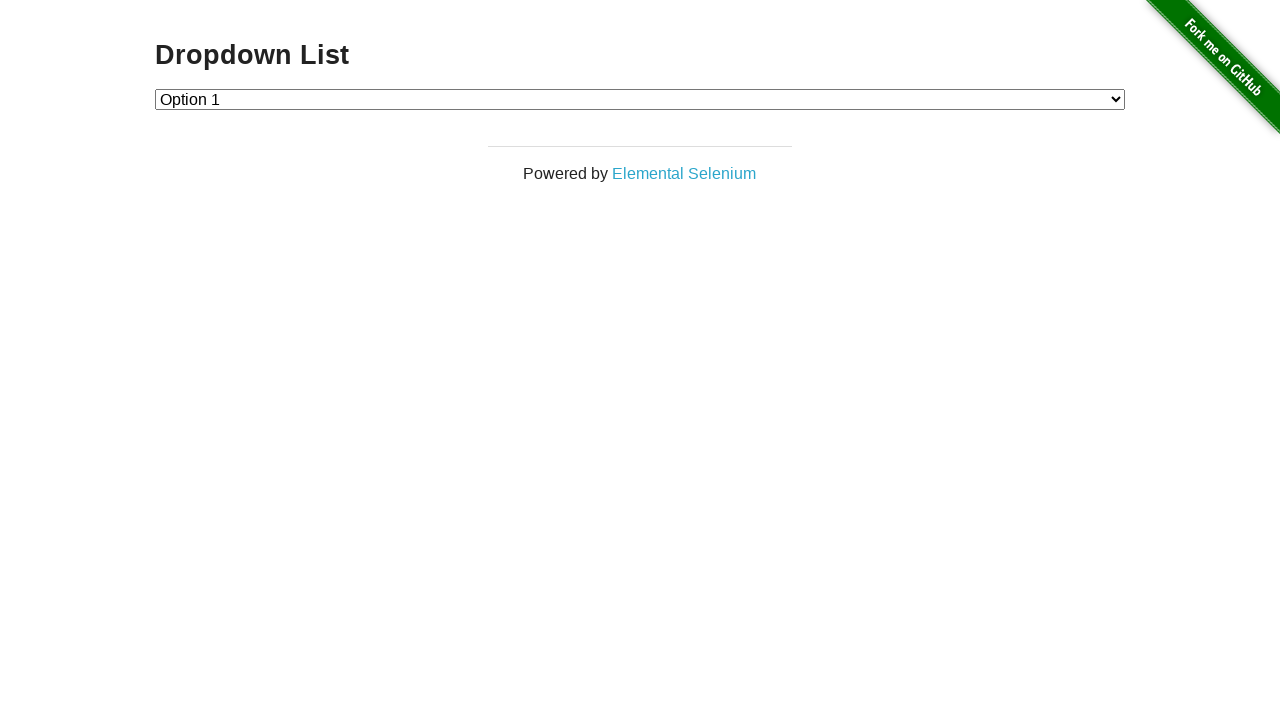

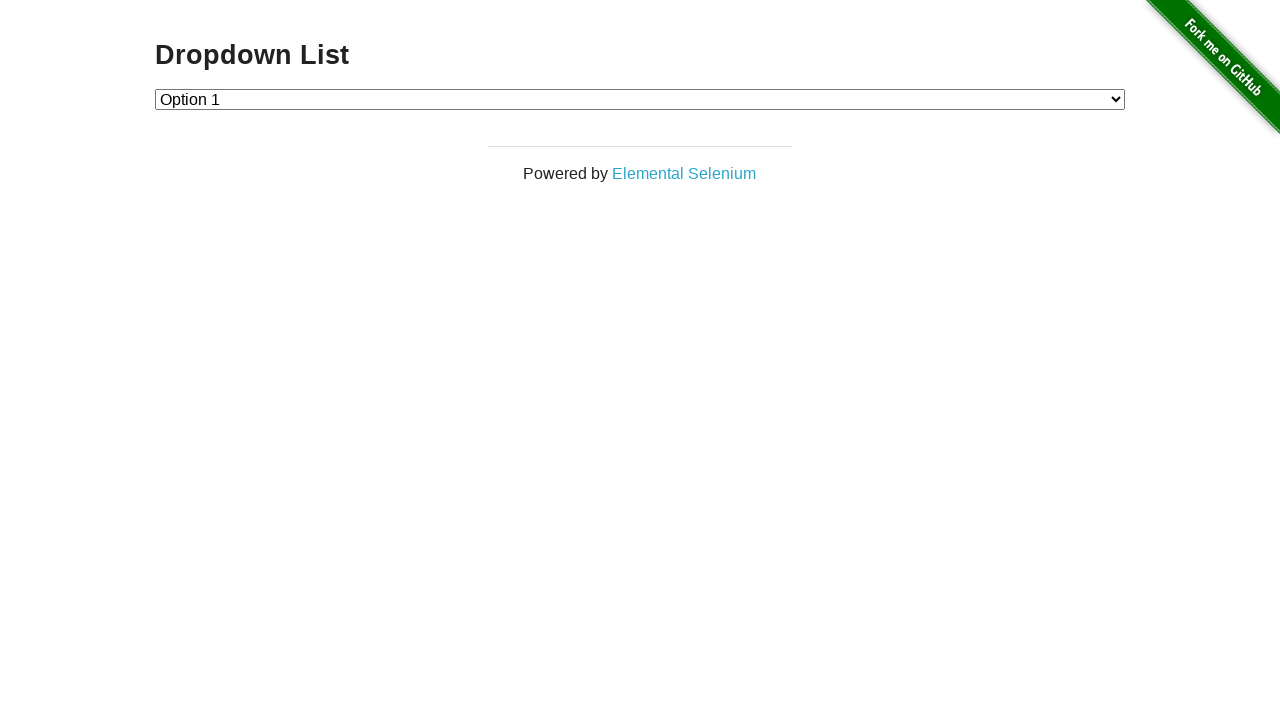